Tests a sample todo application by checking off all existing items, verifying their status changes, then adding a new item and marking it as complete

Starting URL: https://lambdatest.github.io/sample-todo-app/

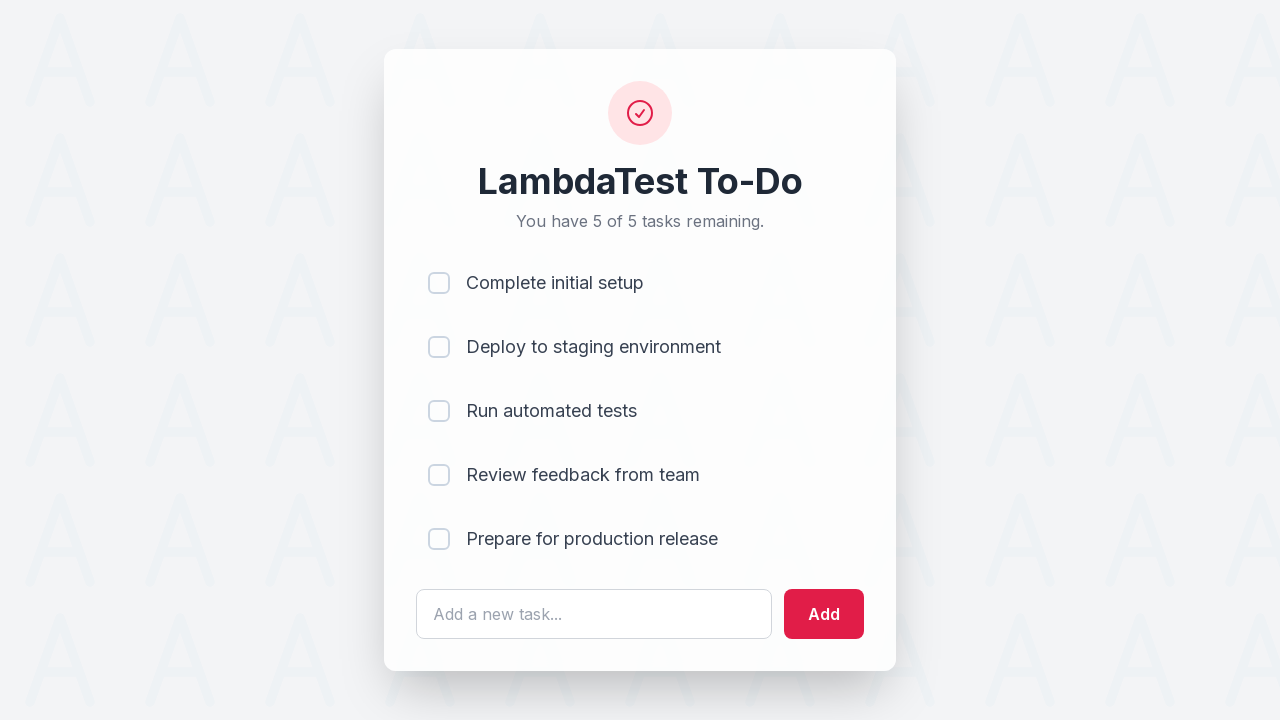

Clicked checkbox for todo item 1 at (439, 283) on input[name='li1']
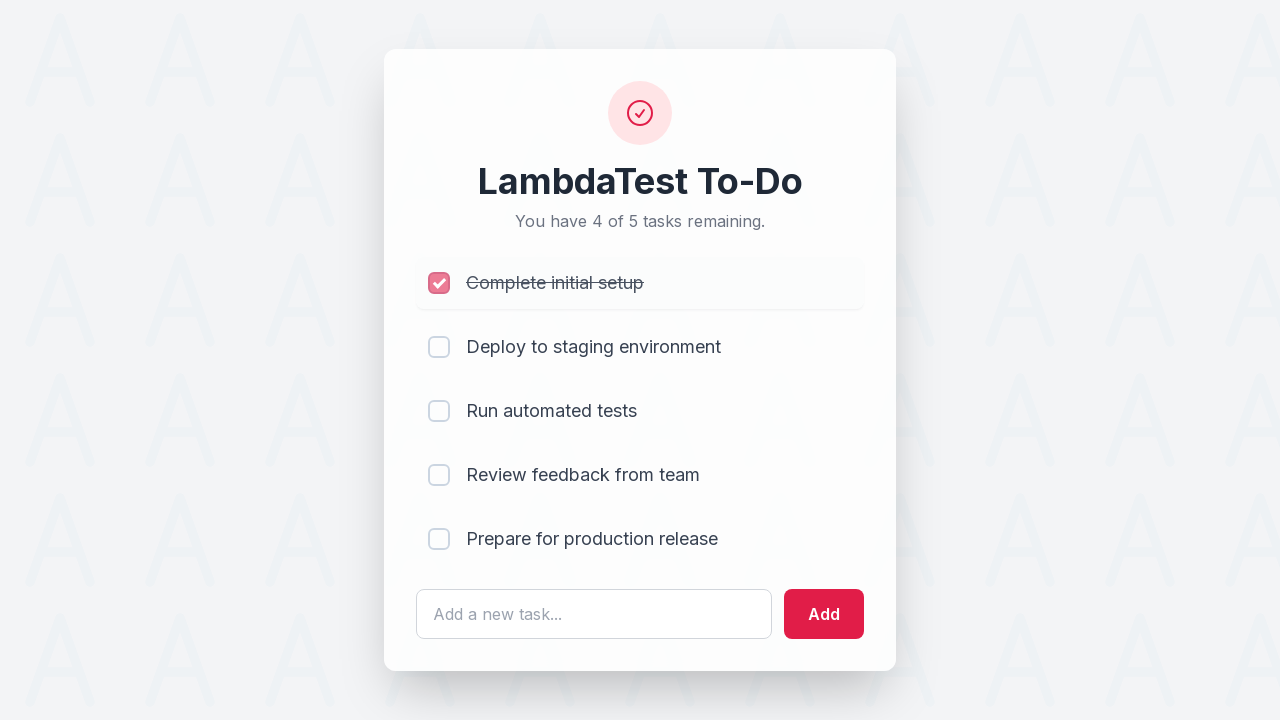

Waited 500ms for todo item 1 to update
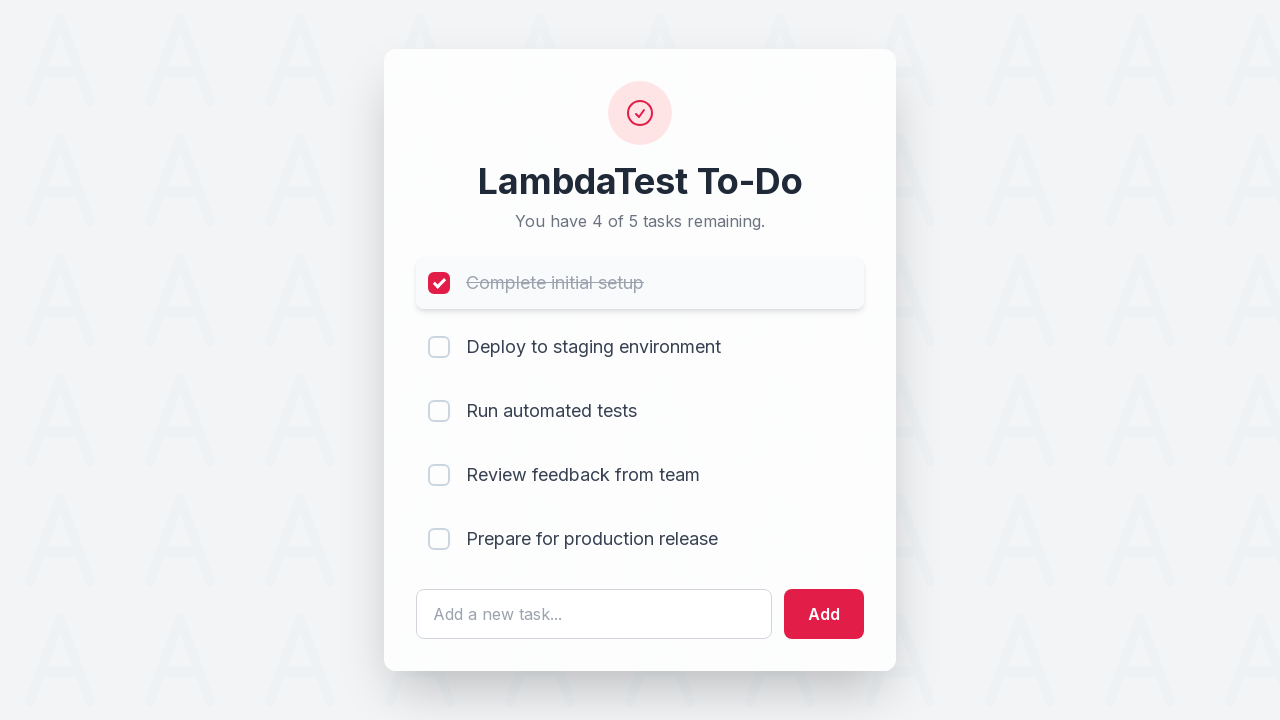

Clicked checkbox for todo item 2 at (439, 347) on input[name='li2']
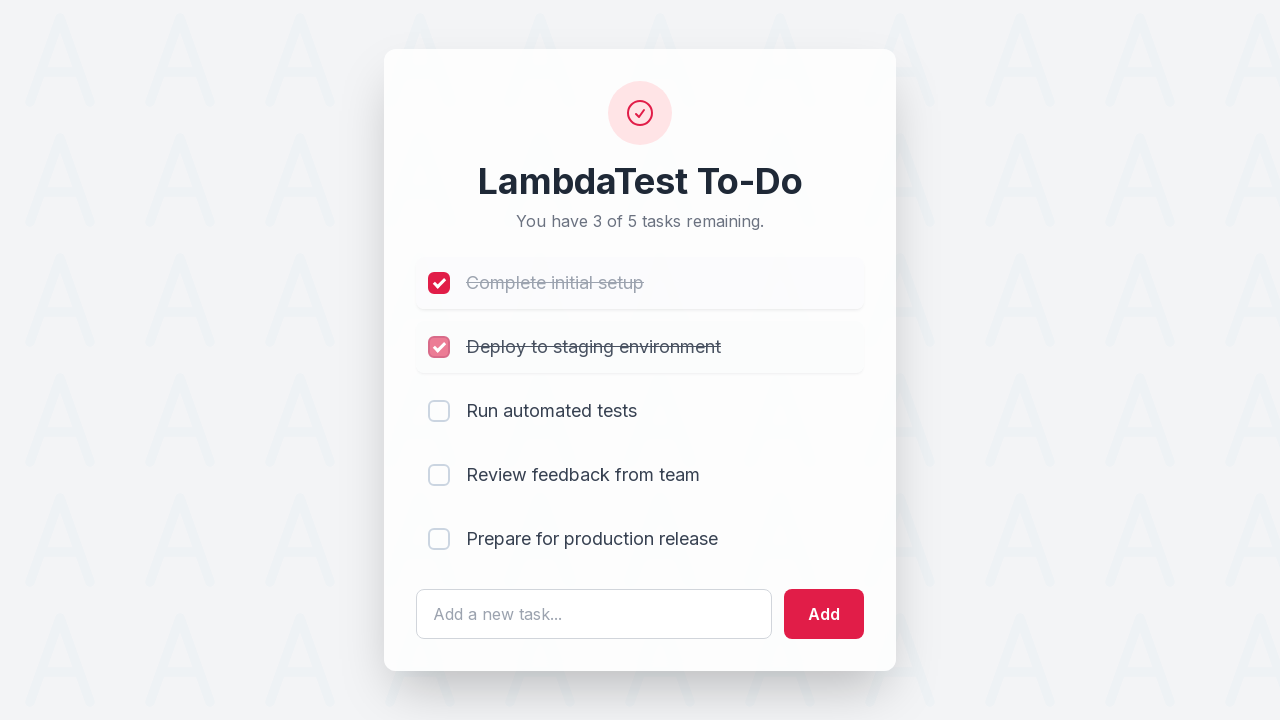

Waited 500ms for todo item 2 to update
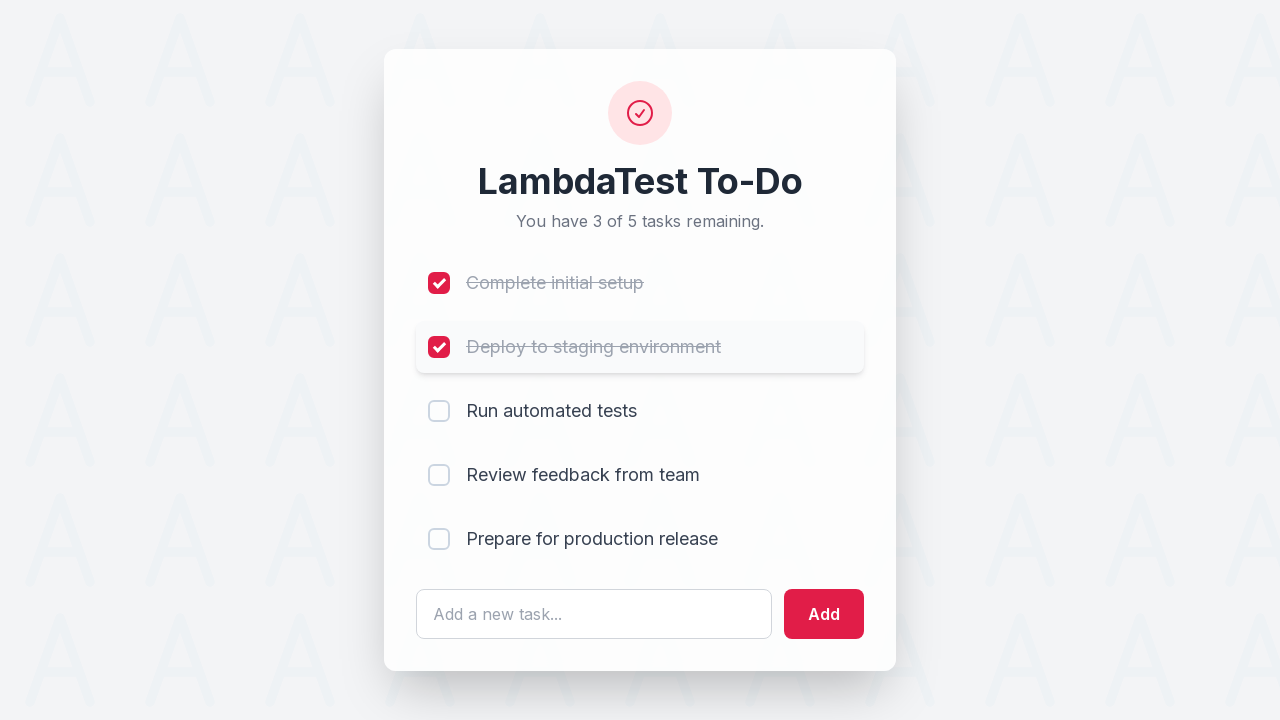

Clicked checkbox for todo item 3 at (439, 411) on input[name='li3']
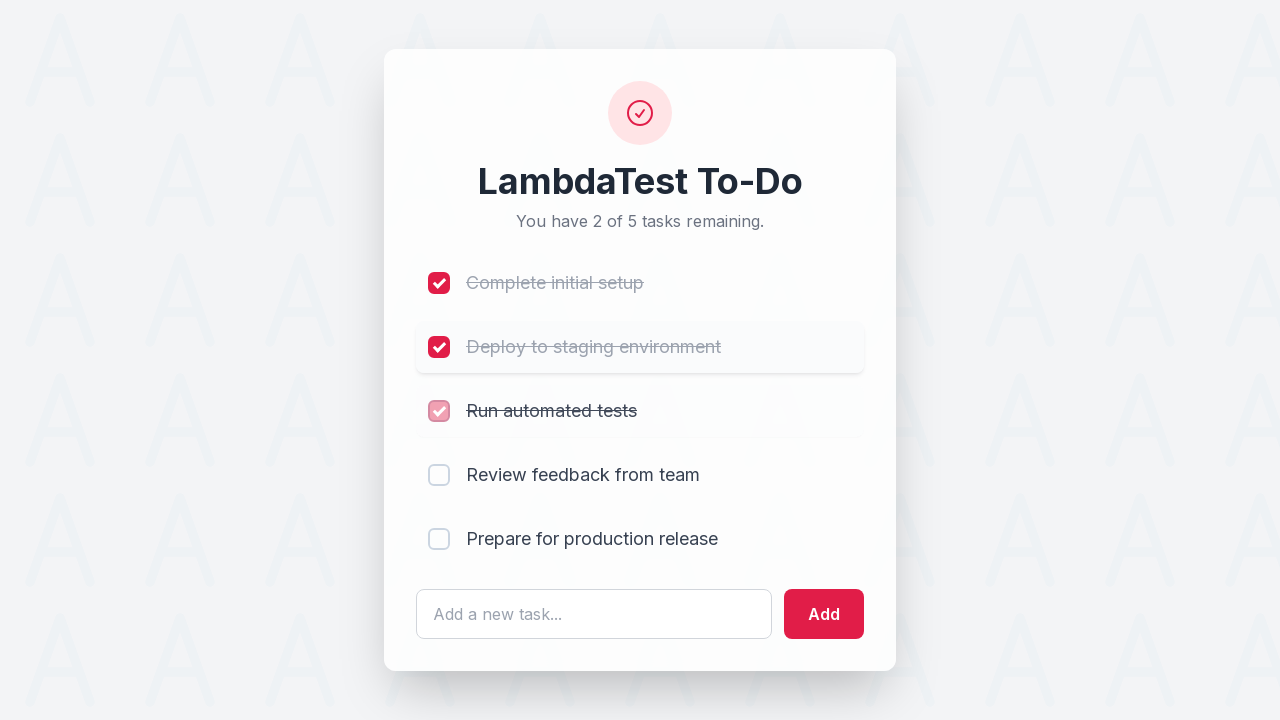

Waited 500ms for todo item 3 to update
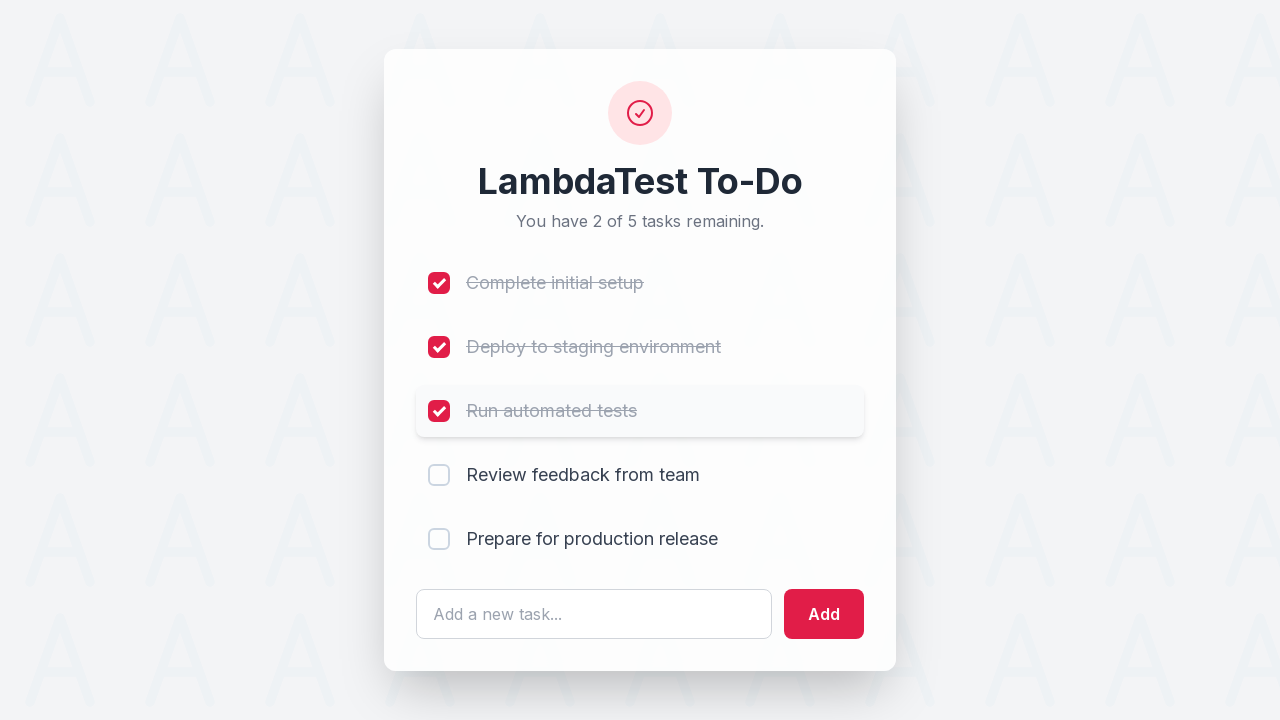

Clicked checkbox for todo item 4 at (439, 475) on input[name='li4']
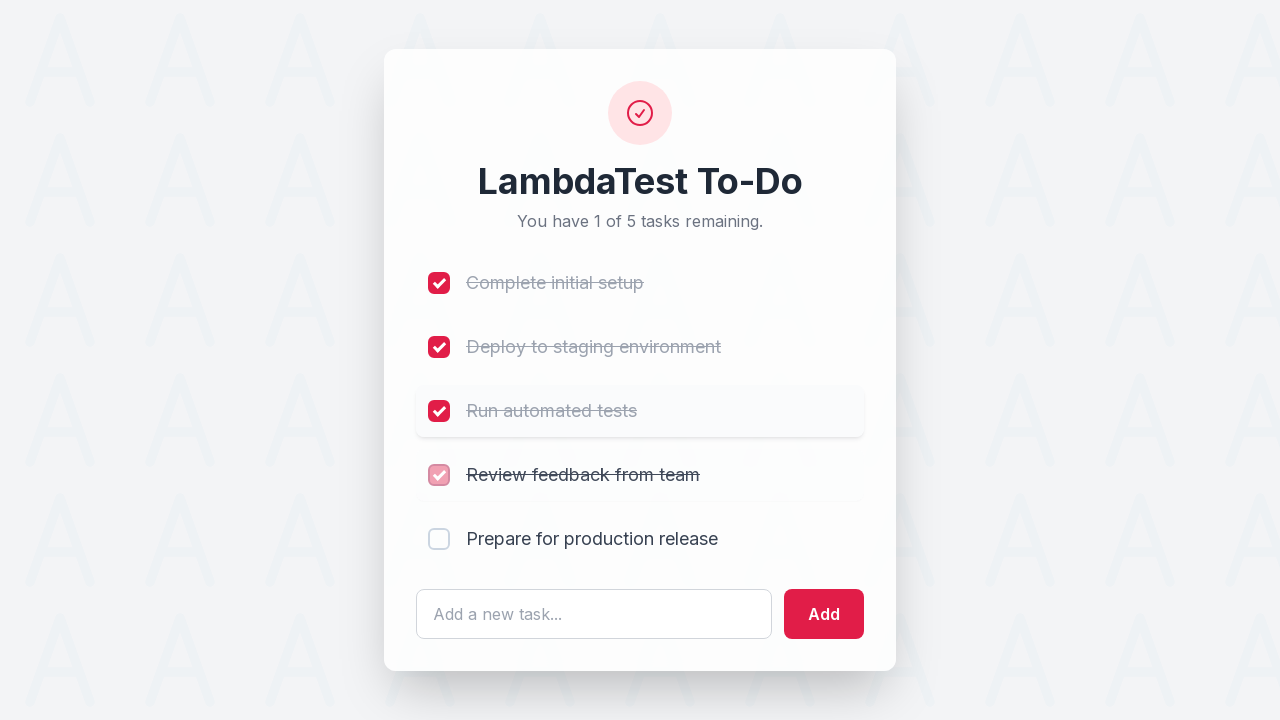

Waited 500ms for todo item 4 to update
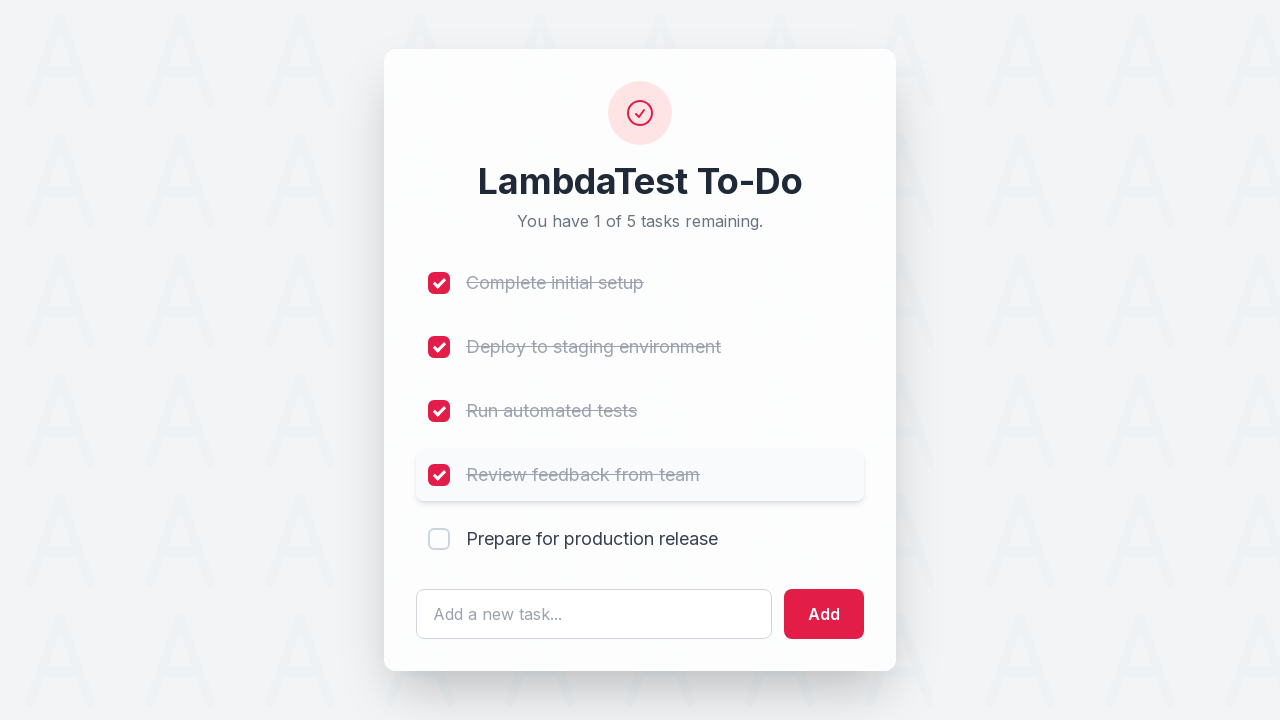

Clicked checkbox for todo item 5 at (439, 539) on input[name='li5']
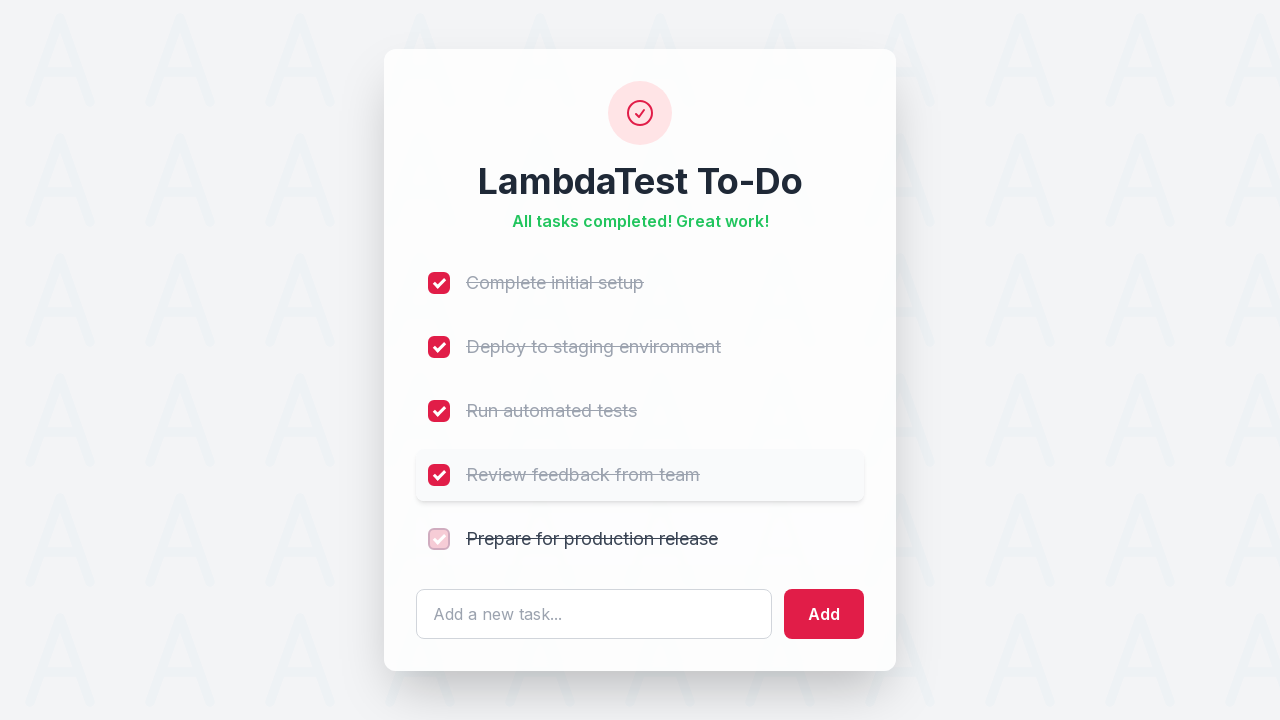

Waited 500ms for todo item 5 to update
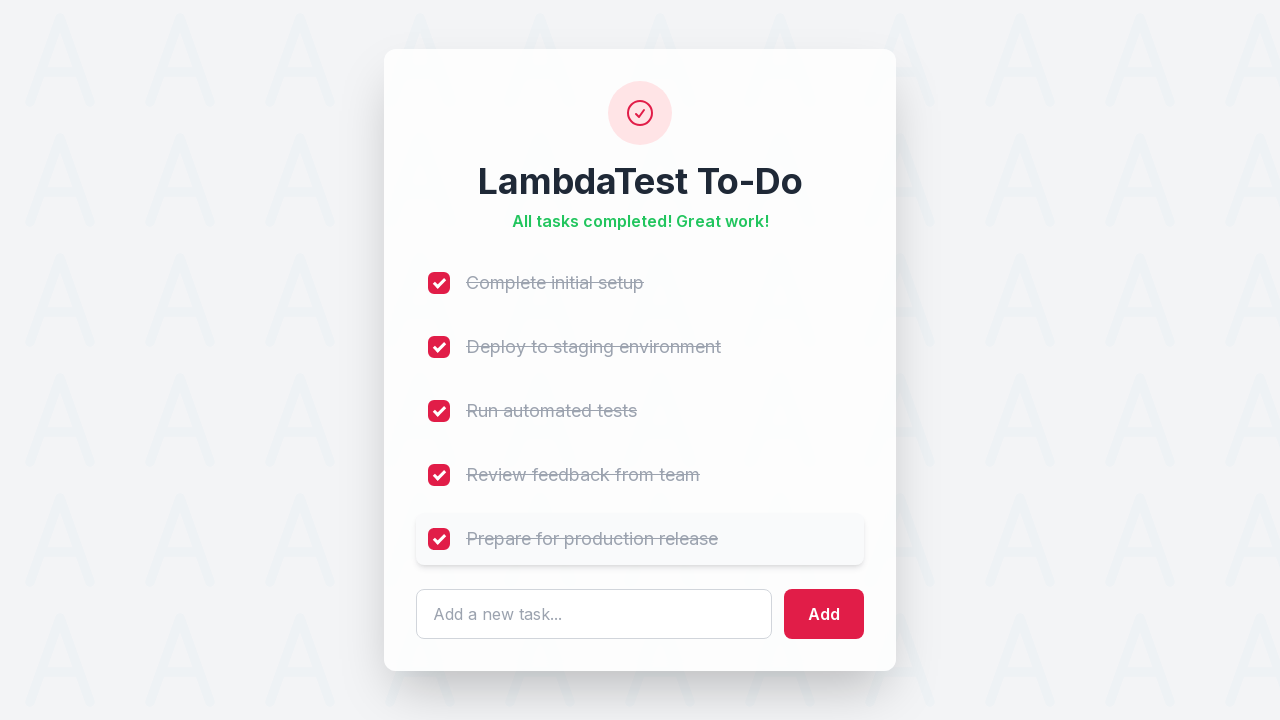

Filled new todo item text field with 'New item' on #sampletodotext
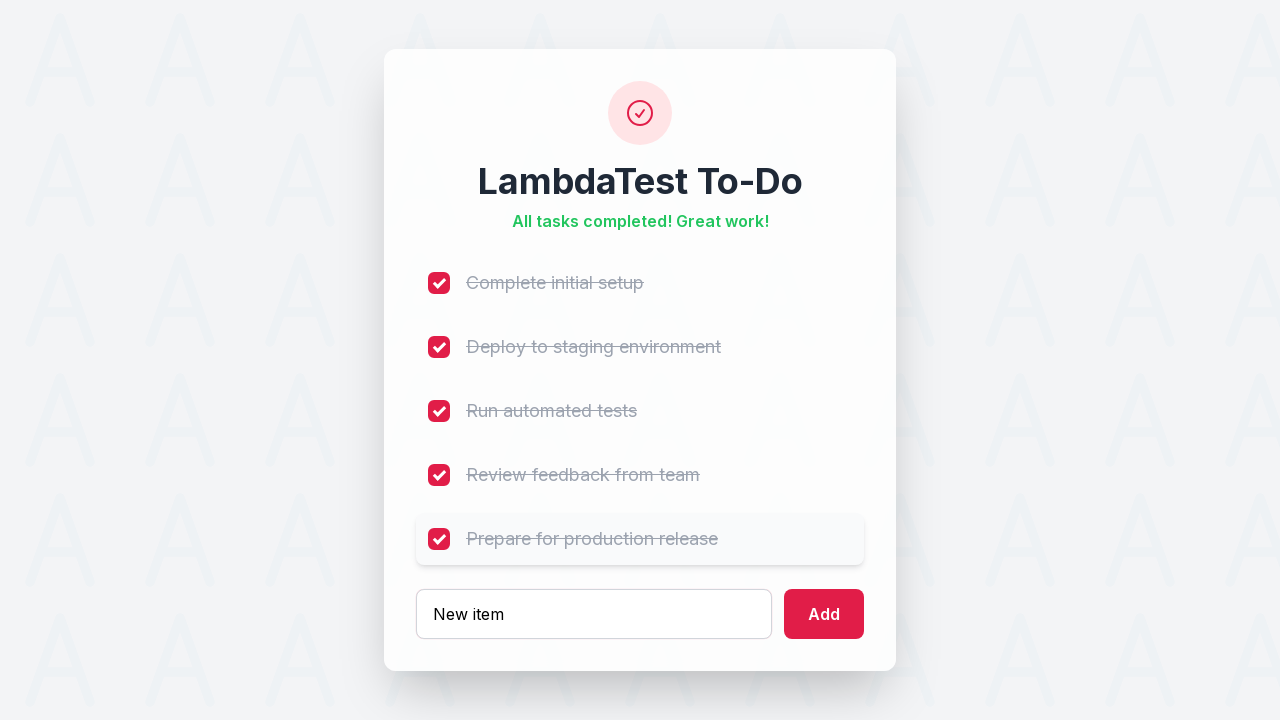

Clicked add button to create new todo item at (824, 614) on #addbutton
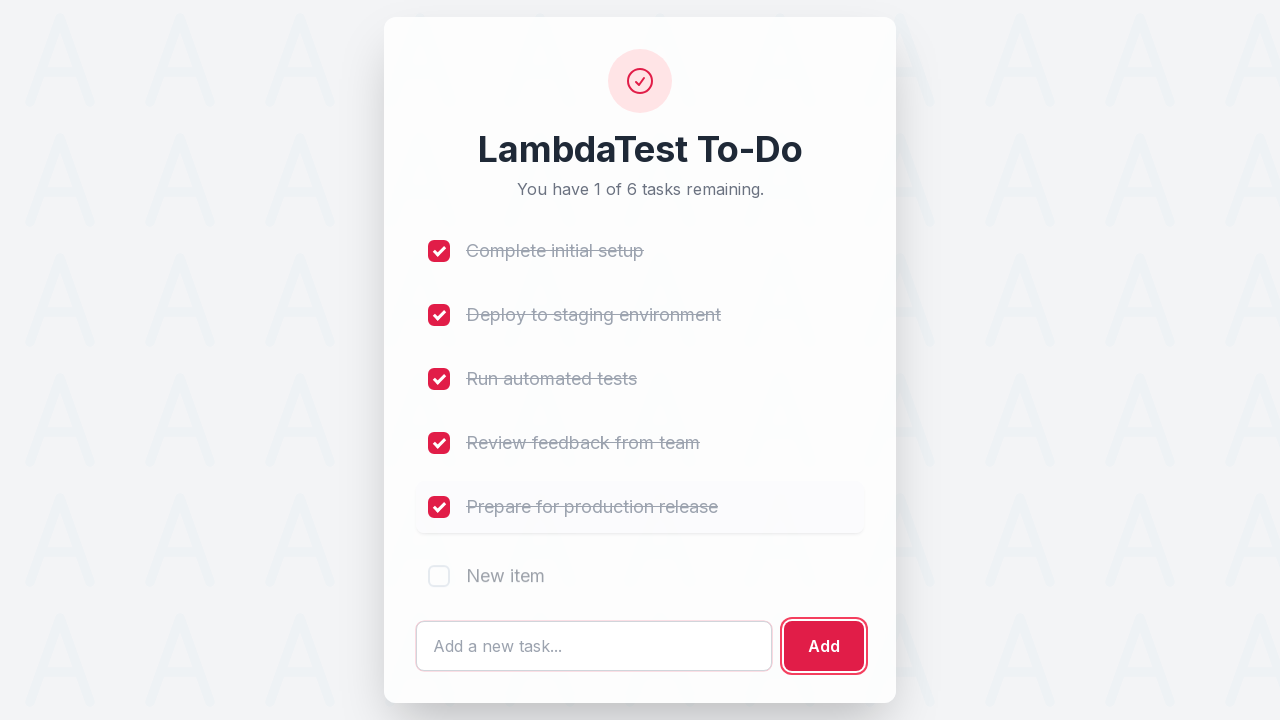

New todo item appeared in the list
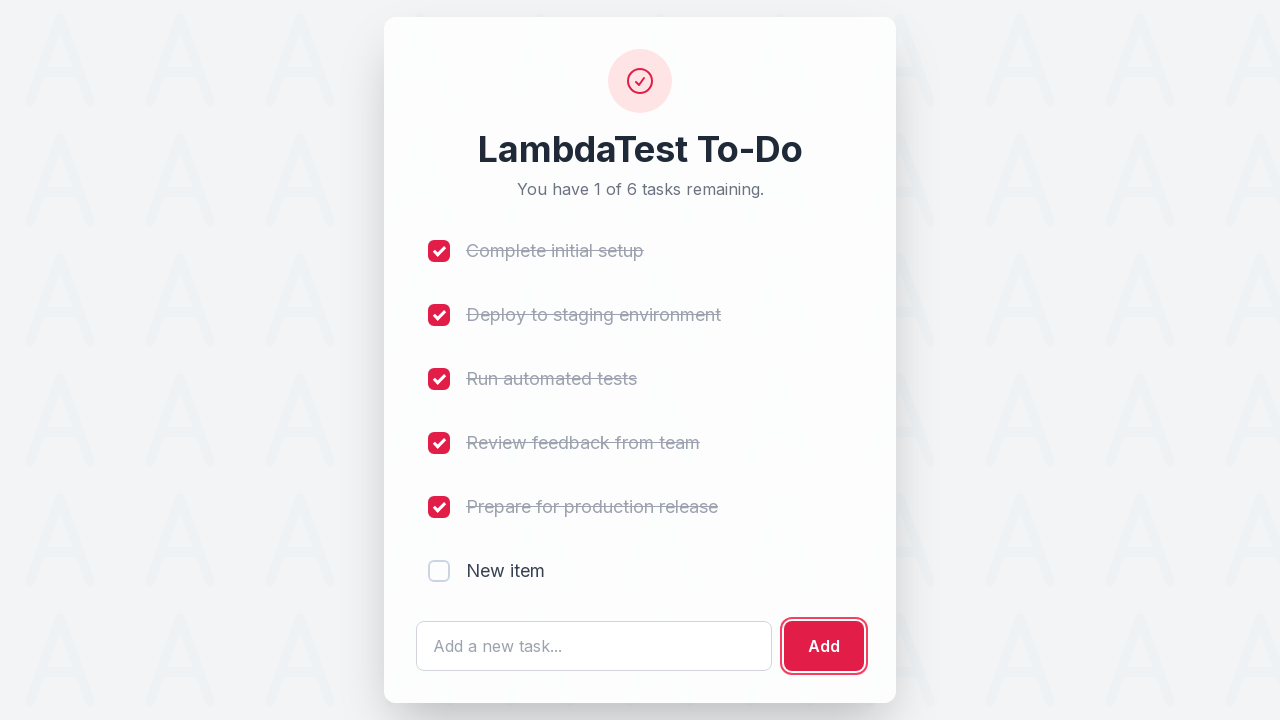

Clicked checkbox for new todo item to mark it as complete at (439, 571) on input[name='li6']
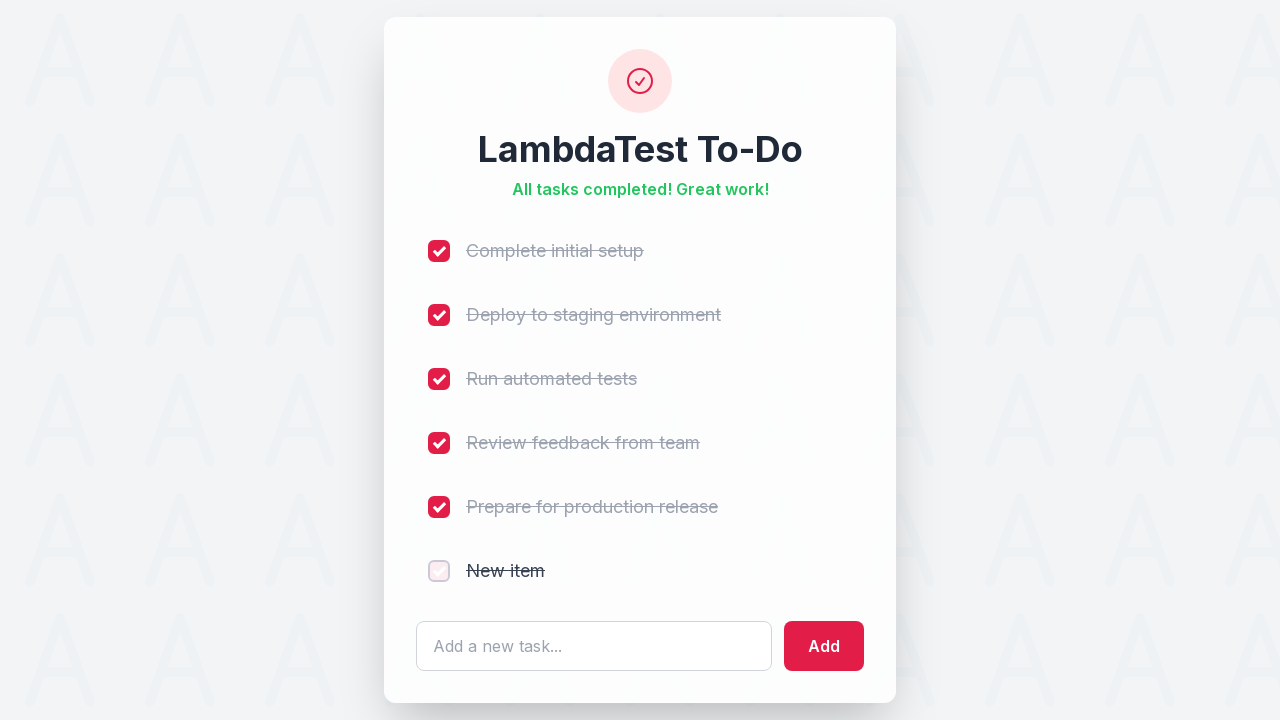

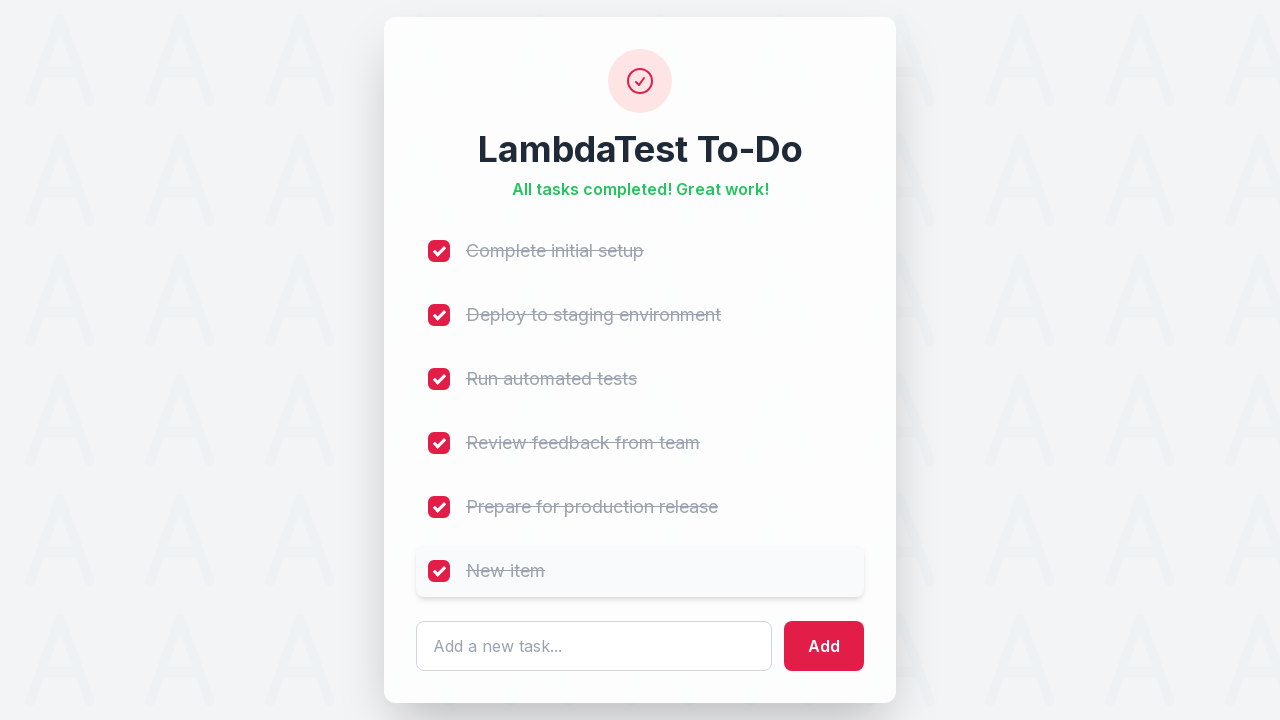